Tests marking all todo items as complete by adding 4 tasks, clicking the toggle-all checkbox, and verifying all items show as completed with 0 items remaining.

Starting URL: https://demo.playwright.dev/todomvc/

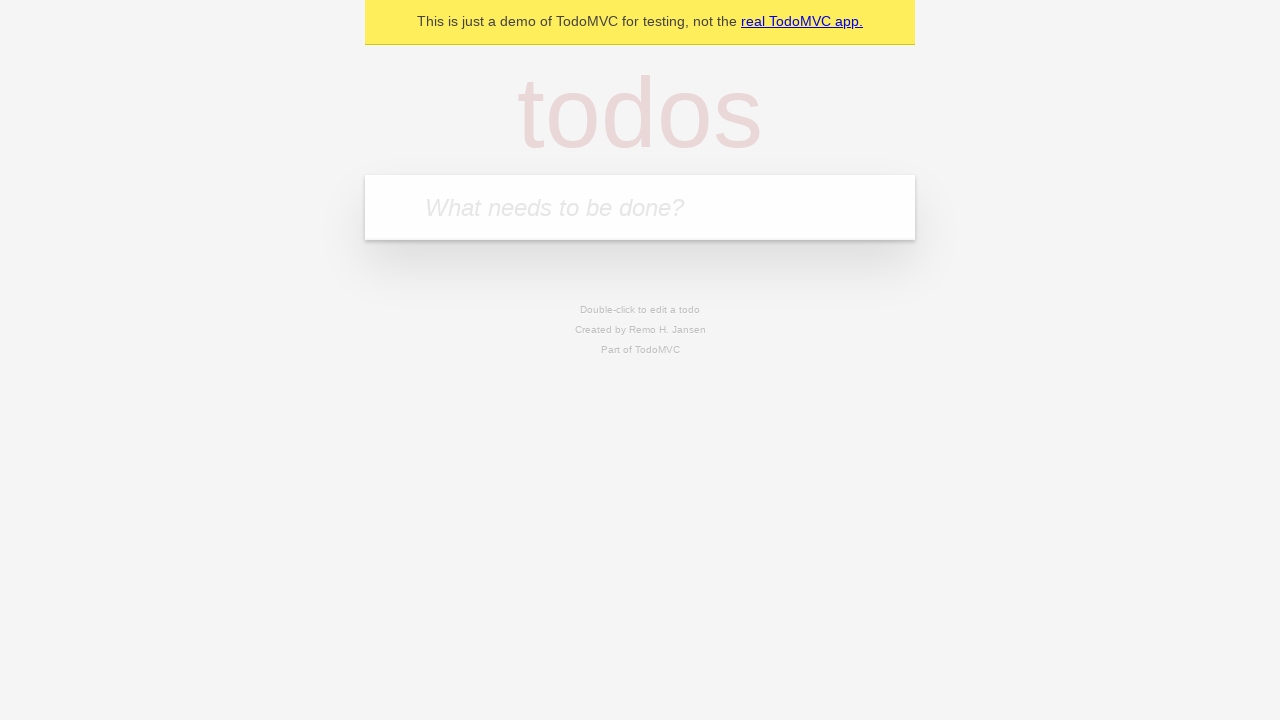

Filled new todo input with 'Task 1' on .new-todo
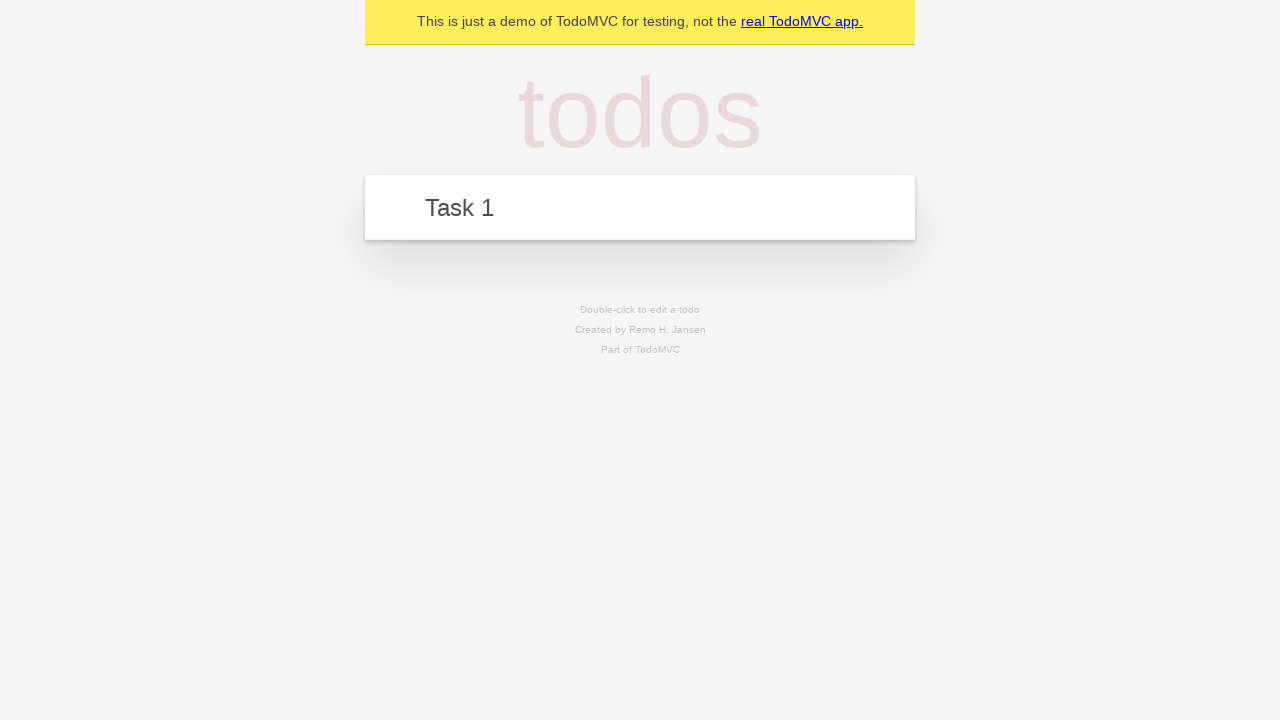

Pressed Enter to add 'Task 1' to the list on .new-todo
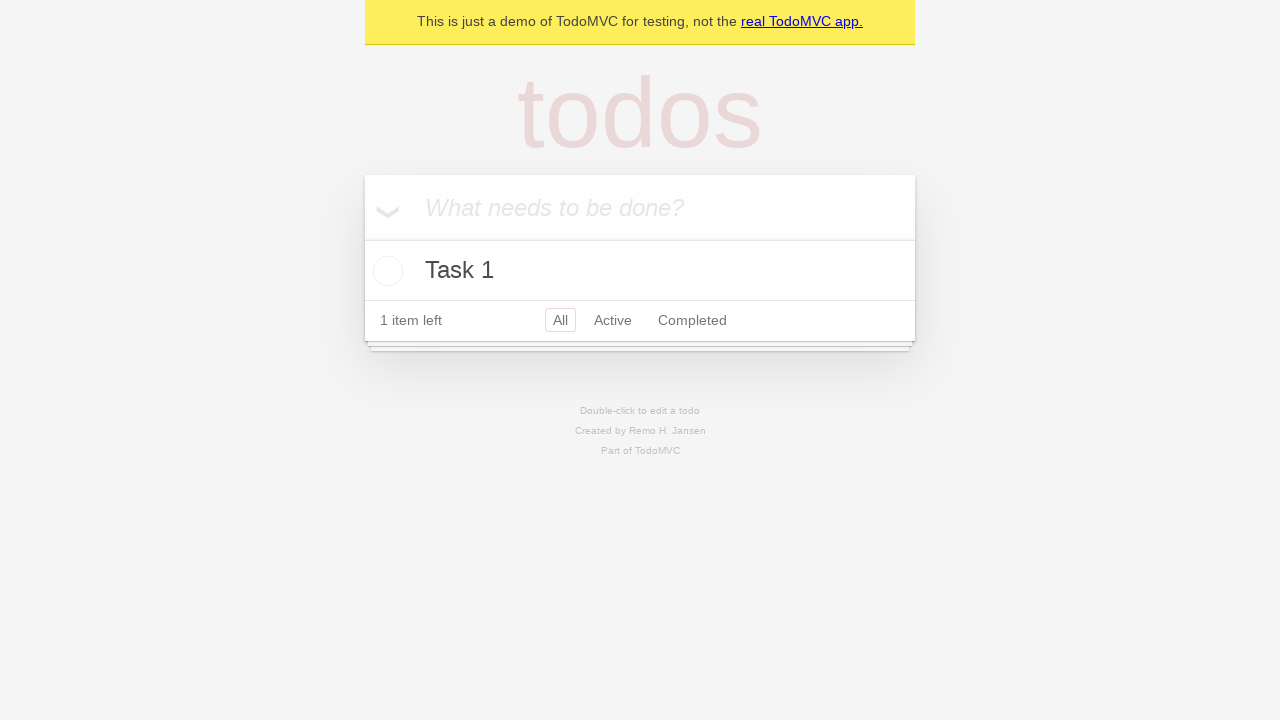

Filled new todo input with 'Task 2' on .new-todo
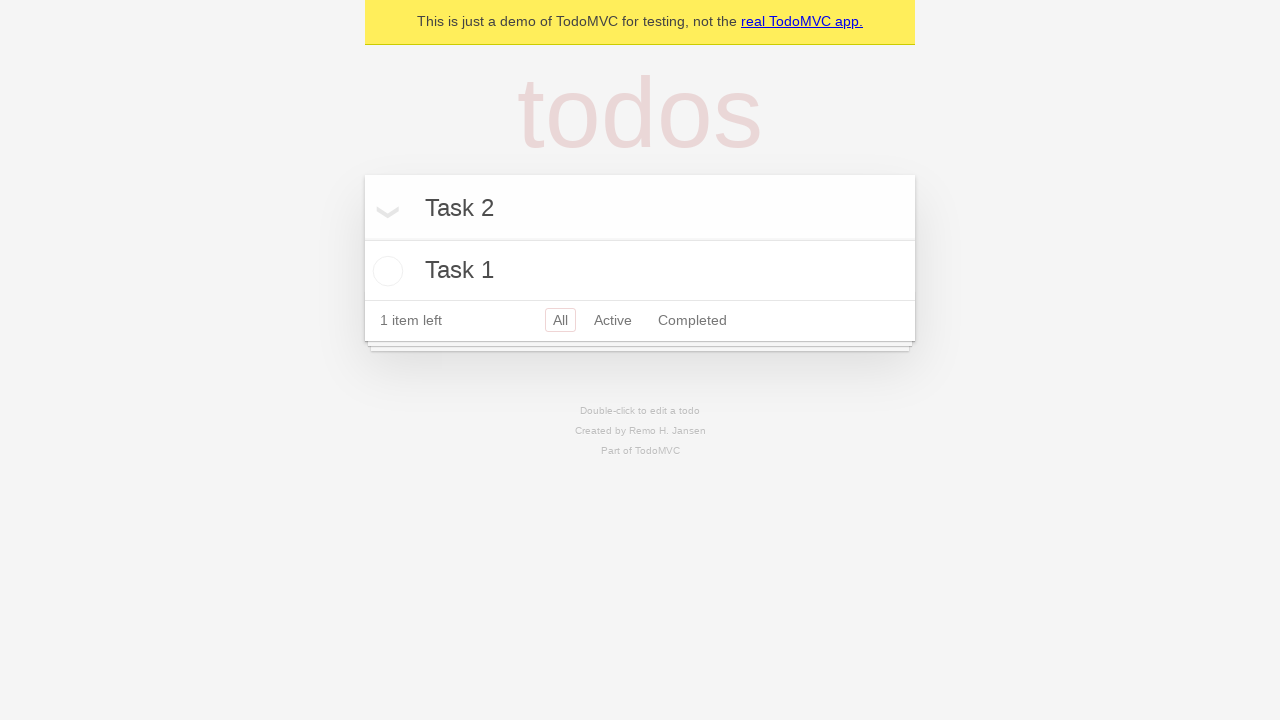

Pressed Enter to add 'Task 2' to the list on .new-todo
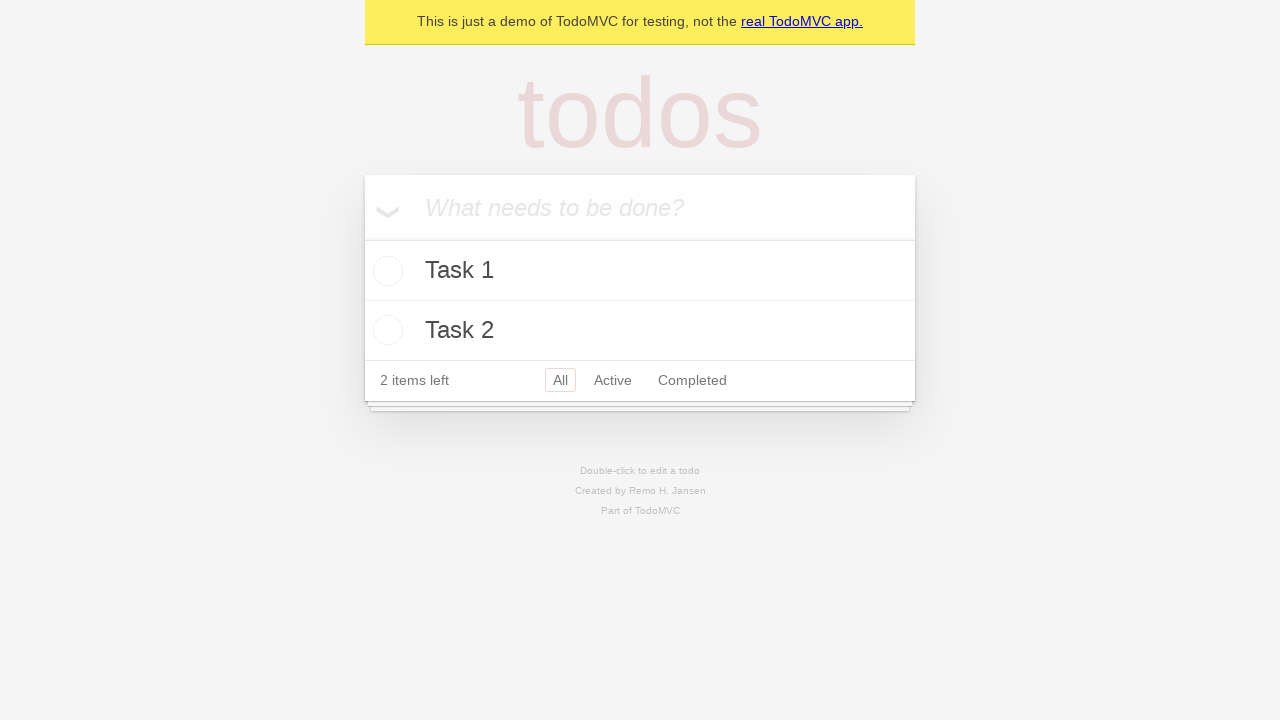

Filled new todo input with 'Task 3' on .new-todo
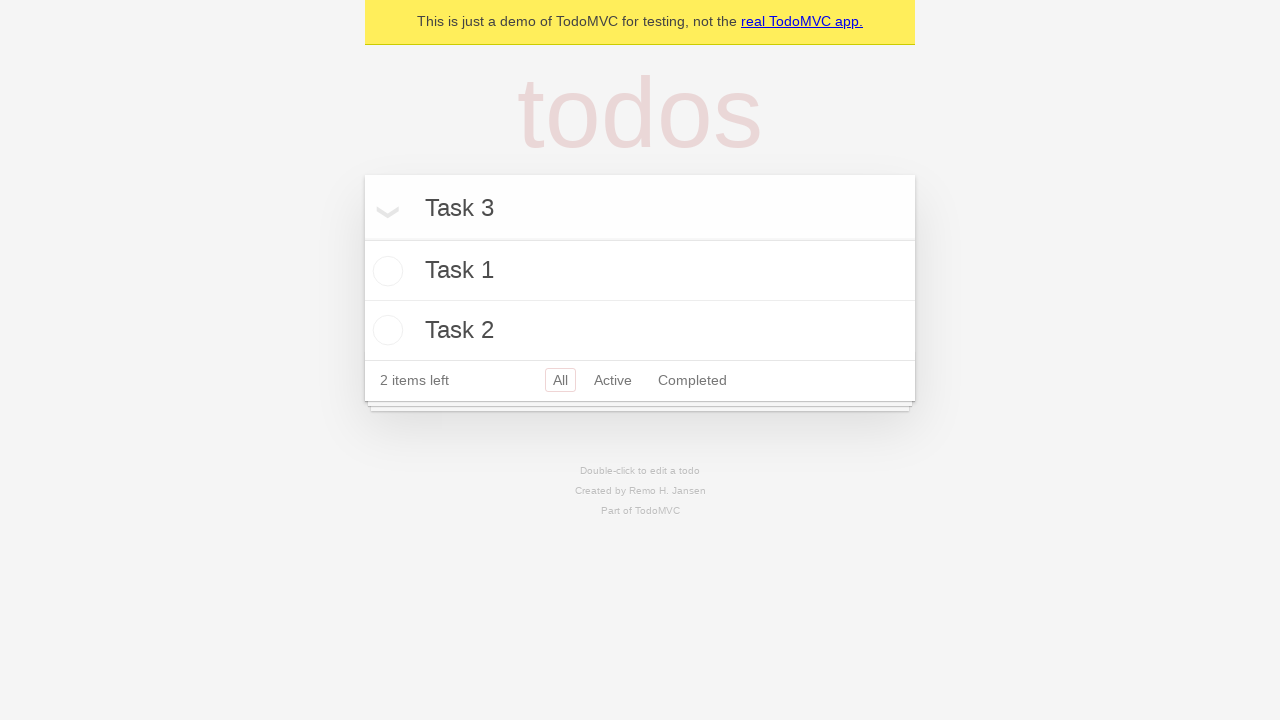

Pressed Enter to add 'Task 3' to the list on .new-todo
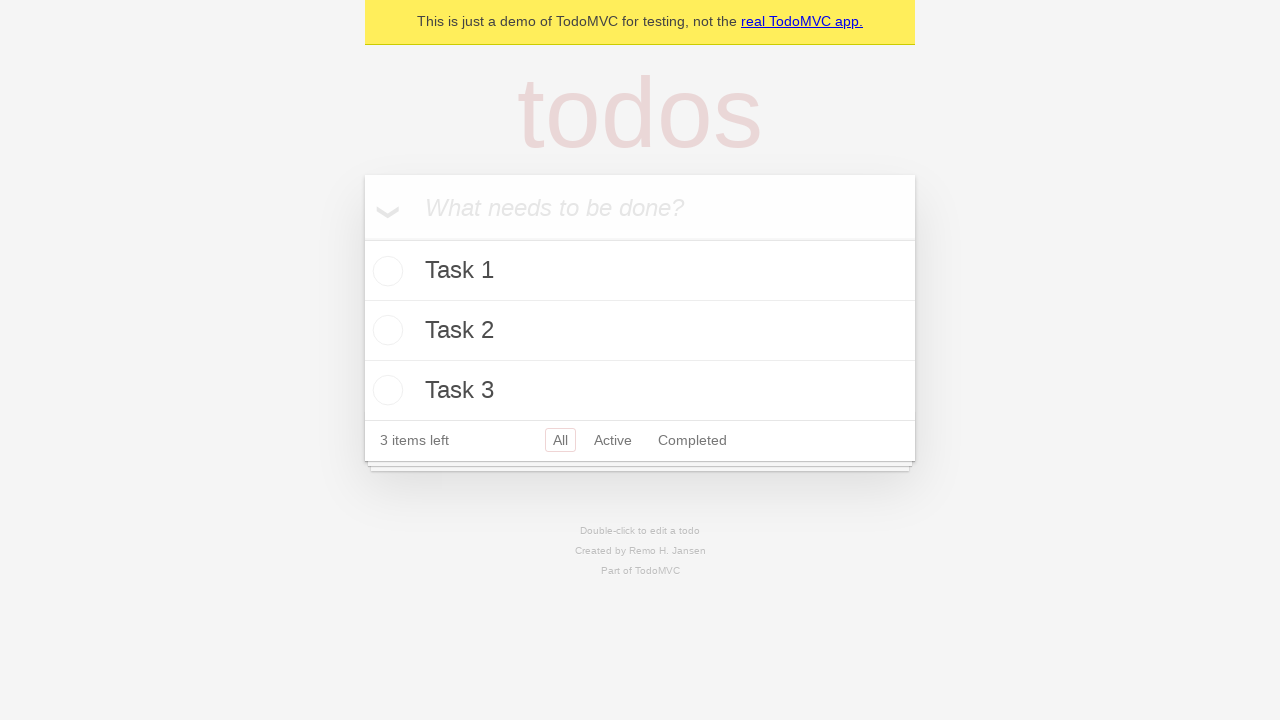

Filled new todo input with 'Task 4' on .new-todo
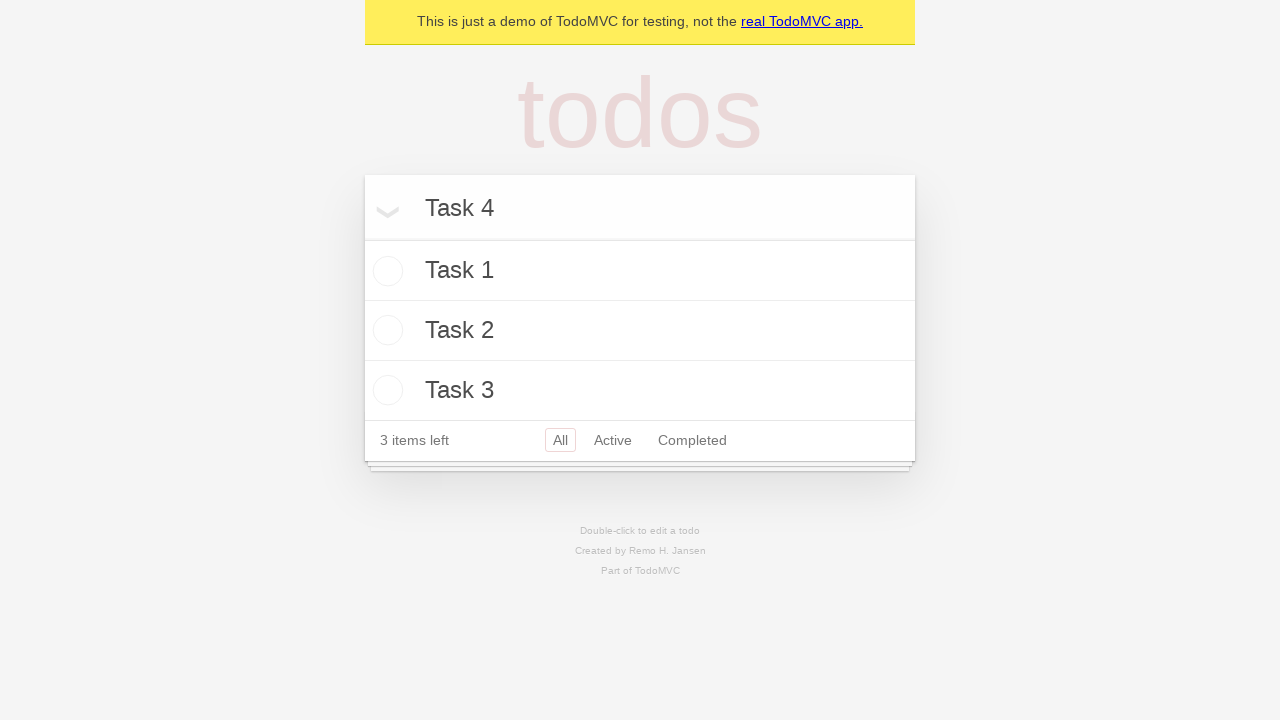

Pressed Enter to add 'Task 4' to the list on .new-todo
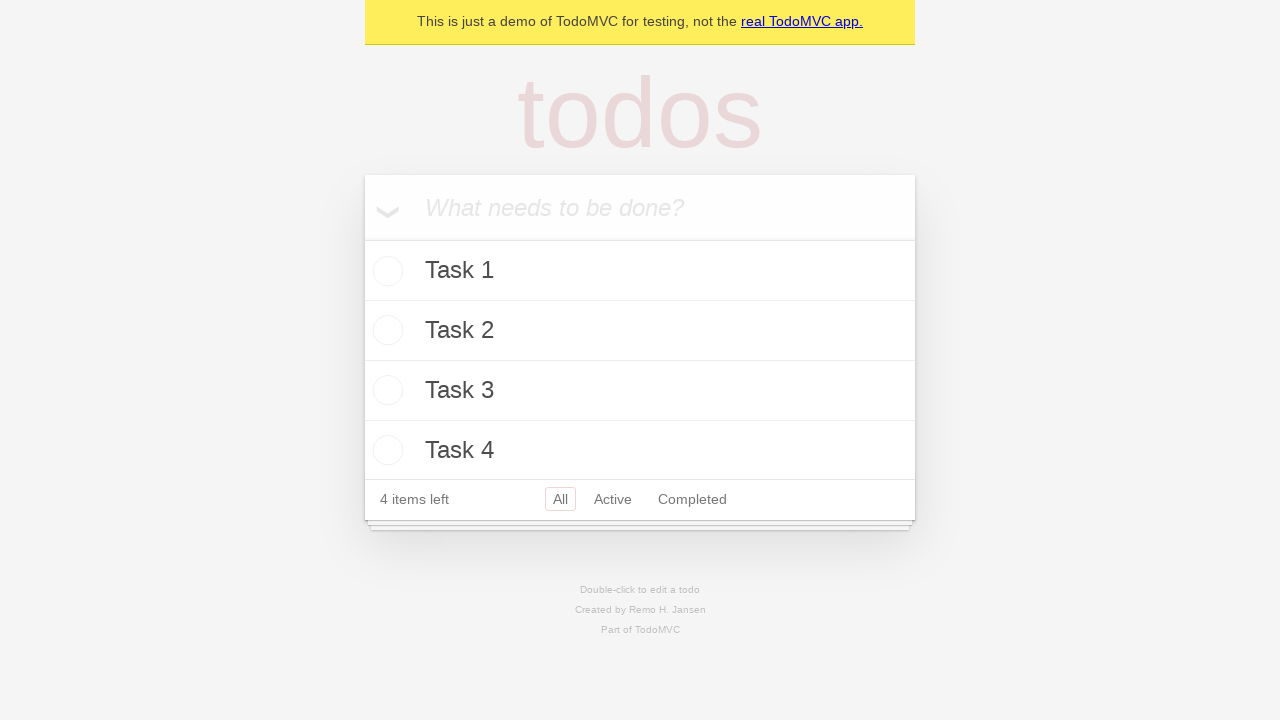

Verified that 4 todo items have been added
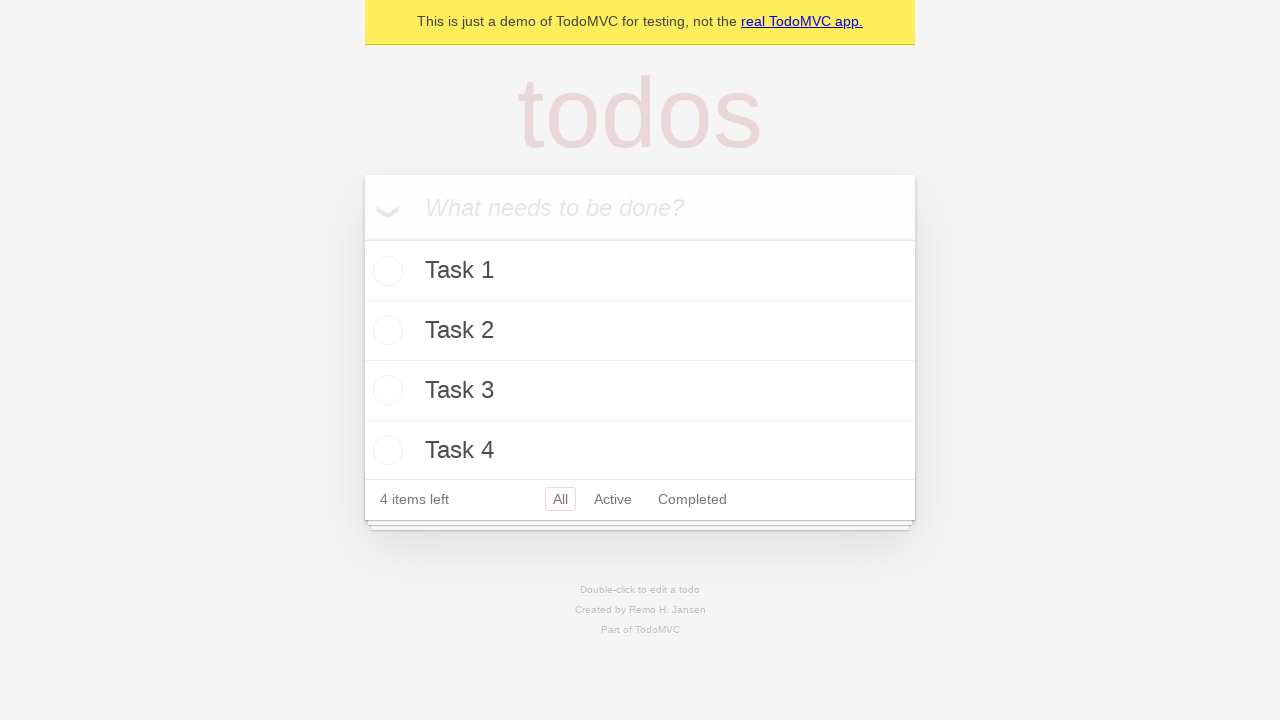

Clicked the toggle-all checkbox to mark all items as complete at (362, 238) on #toggle-all
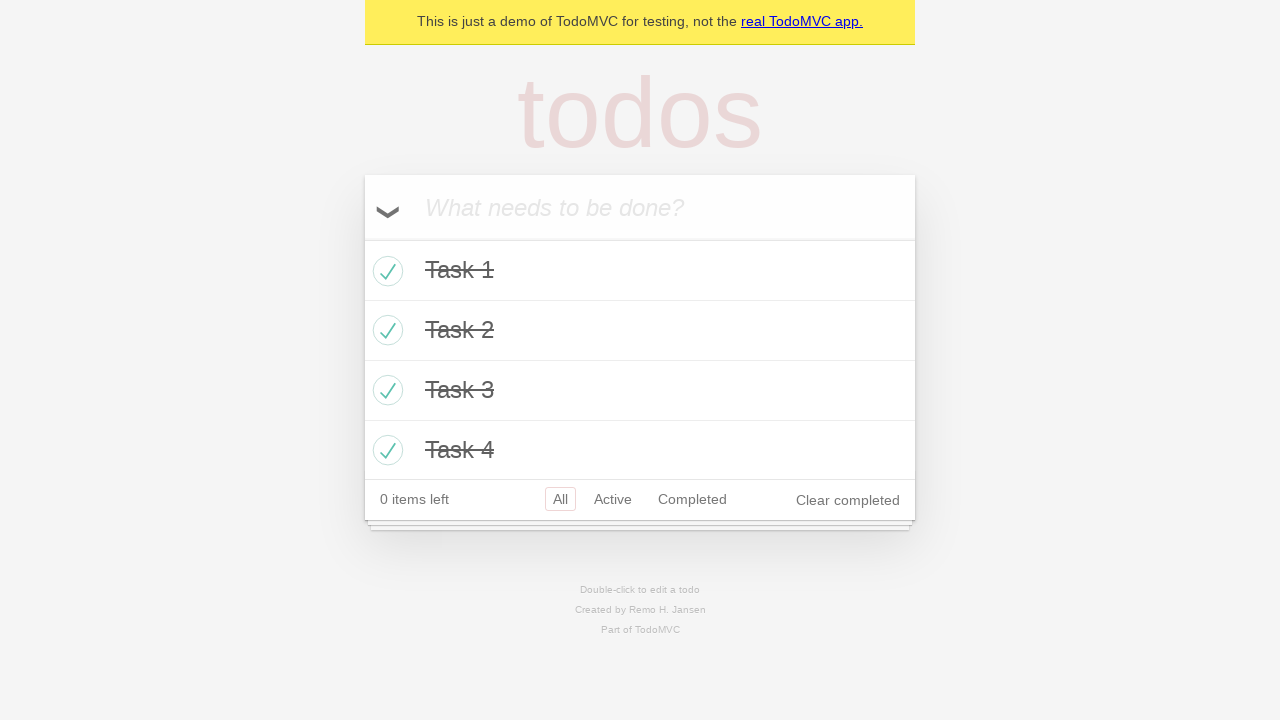

Verified that all todo items are marked as completed
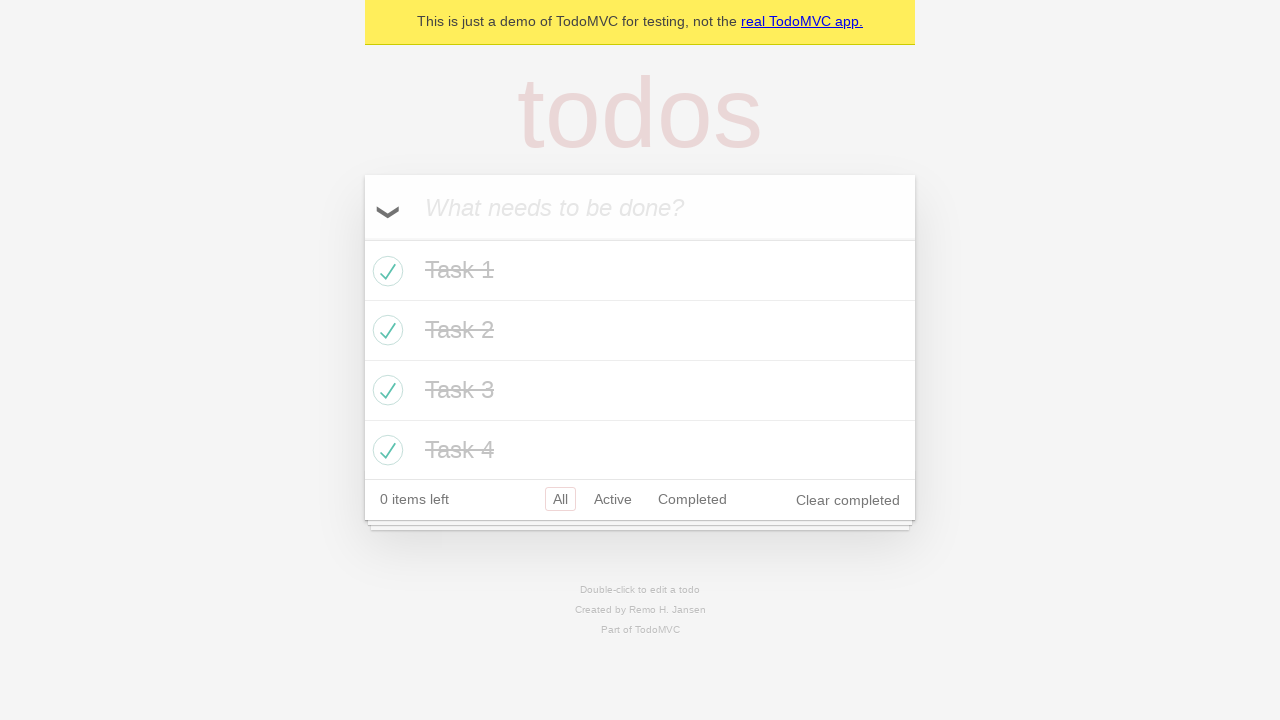

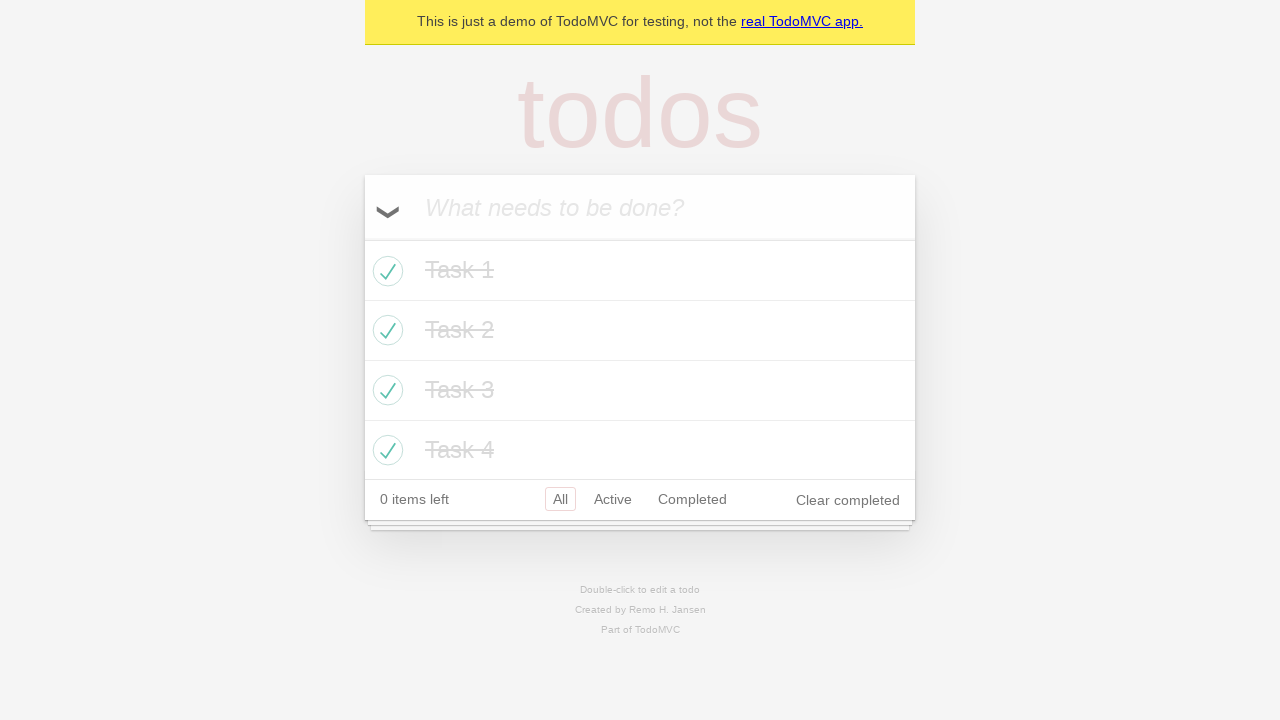